Tests multiple selection dropdown functionality by selecting multiple options from a multi-select listbox using different selection methods (by visible text, by index, and by value)

Starting URL: https://omayo.blogspot.com/

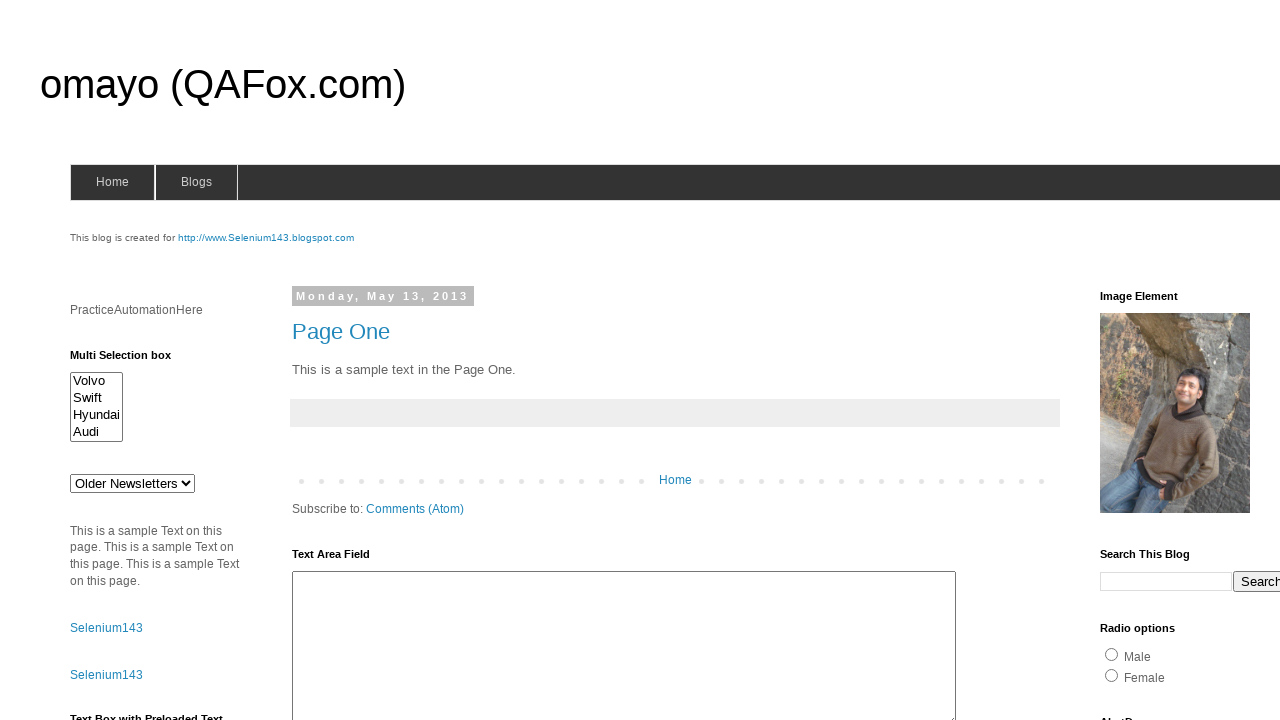

Located multi-select dropdown with ID 'multiselect1'
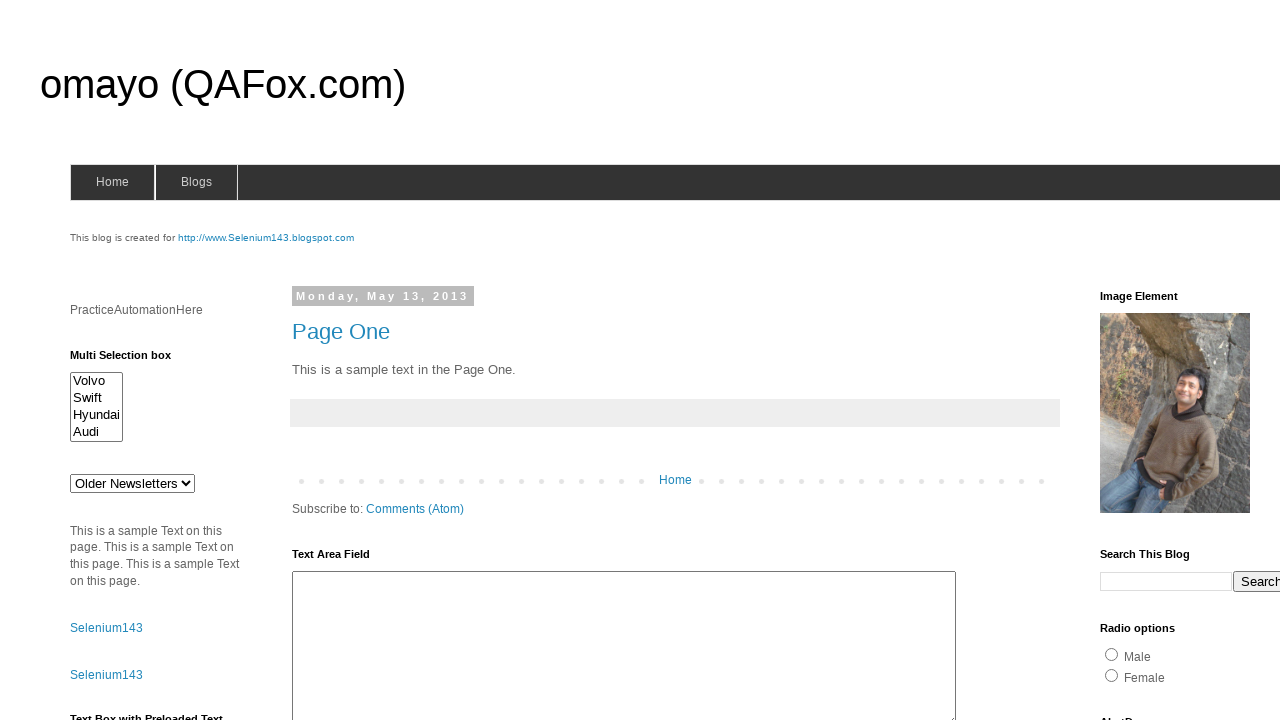

Selected 'Audi' from dropdown by visible text on #multiselect1
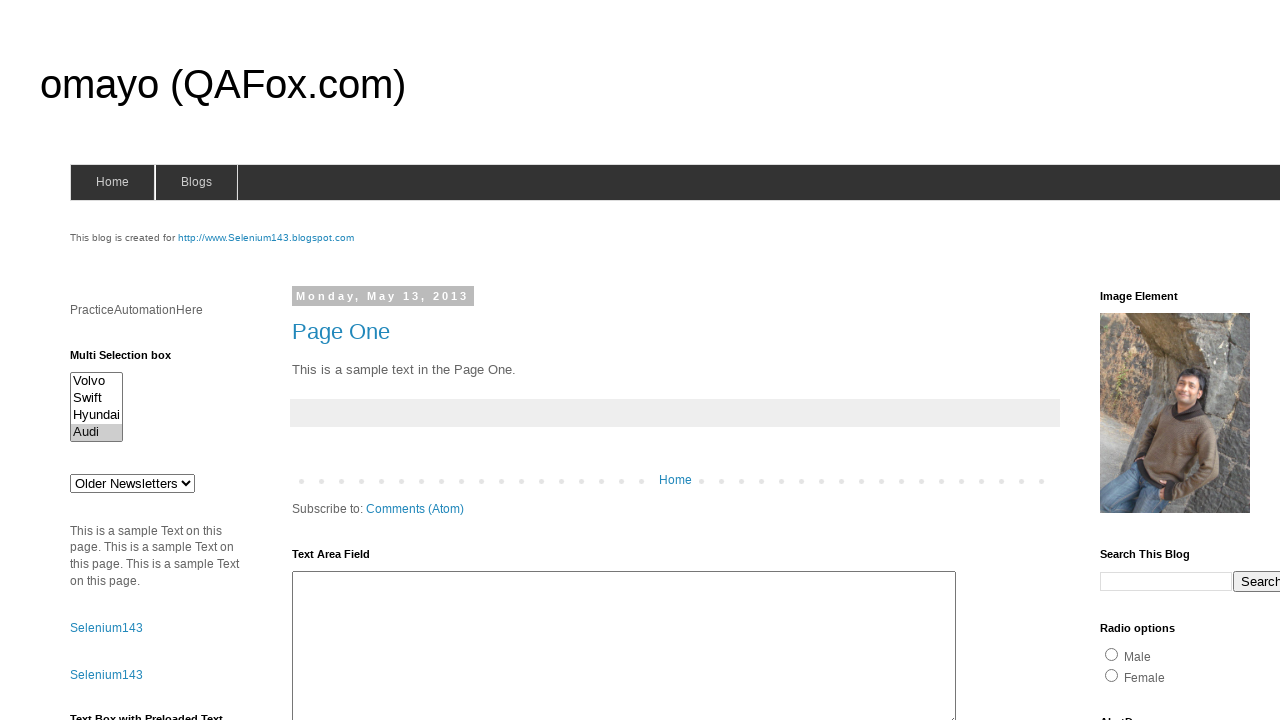

Selected option at index 1 from dropdown on #multiselect1
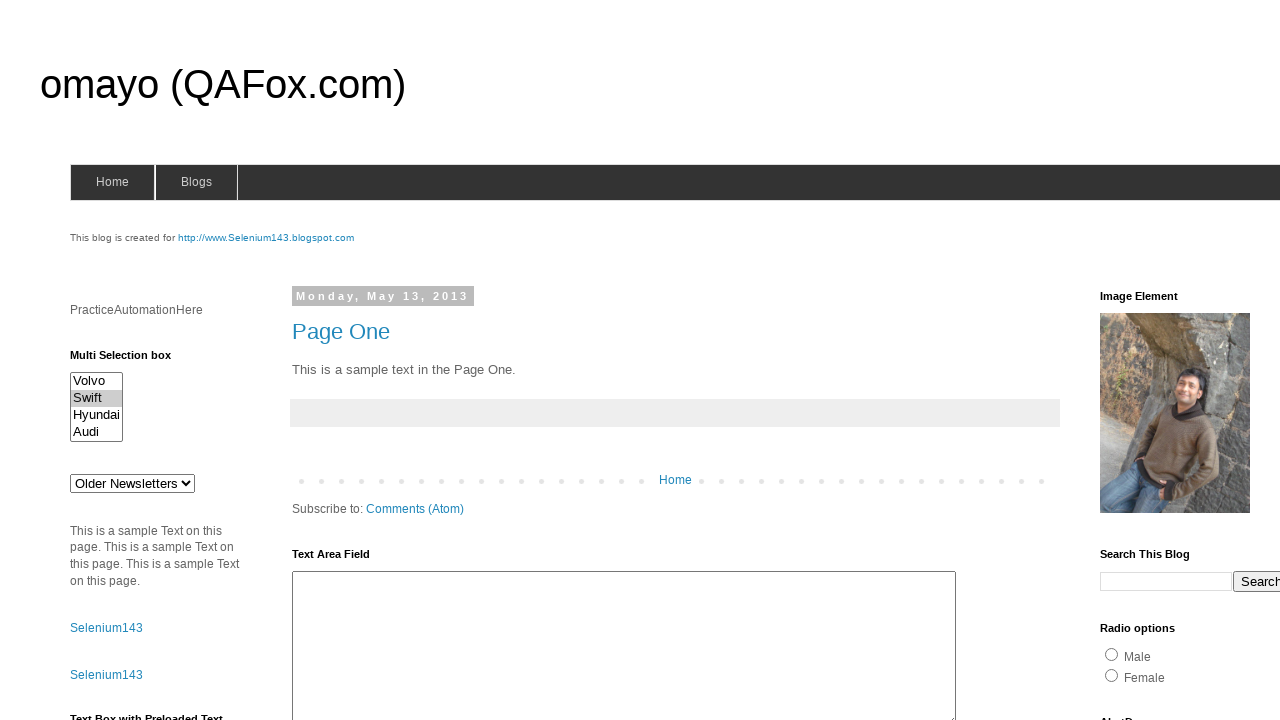

Selected 'Hyundaix' from dropdown by value on #multiselect1
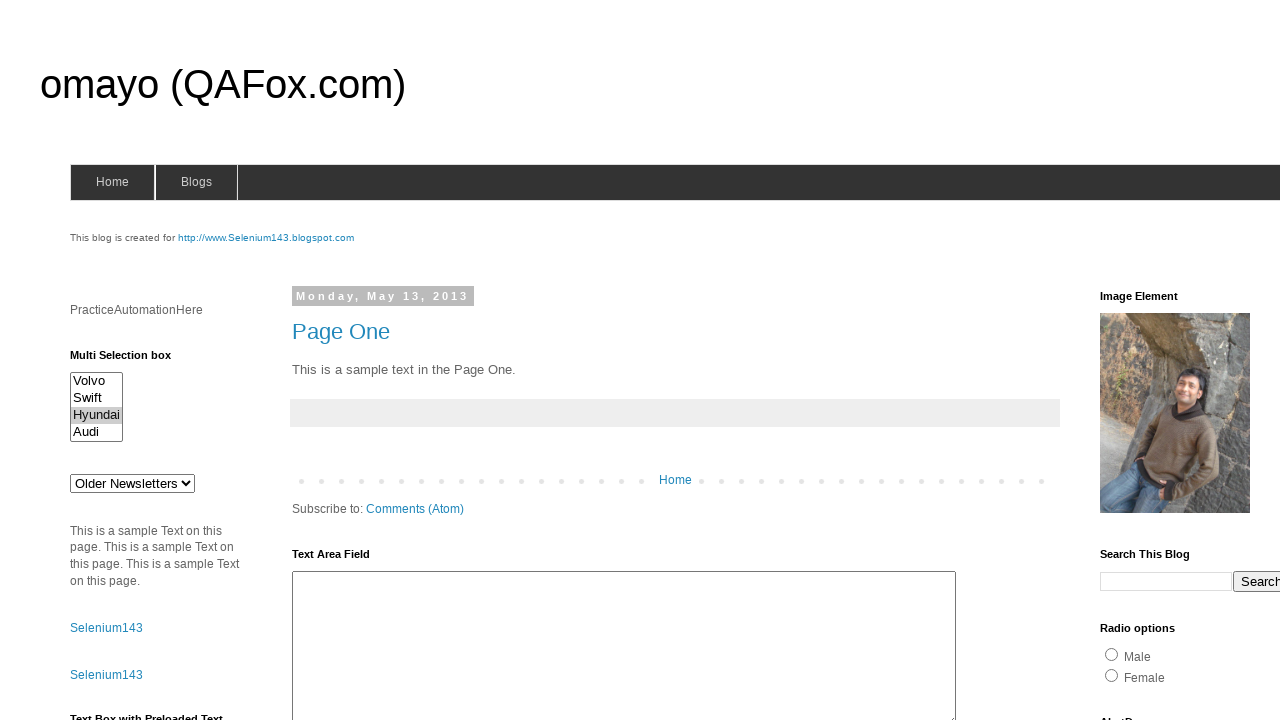

Waited 1 second to observe dropdown selections
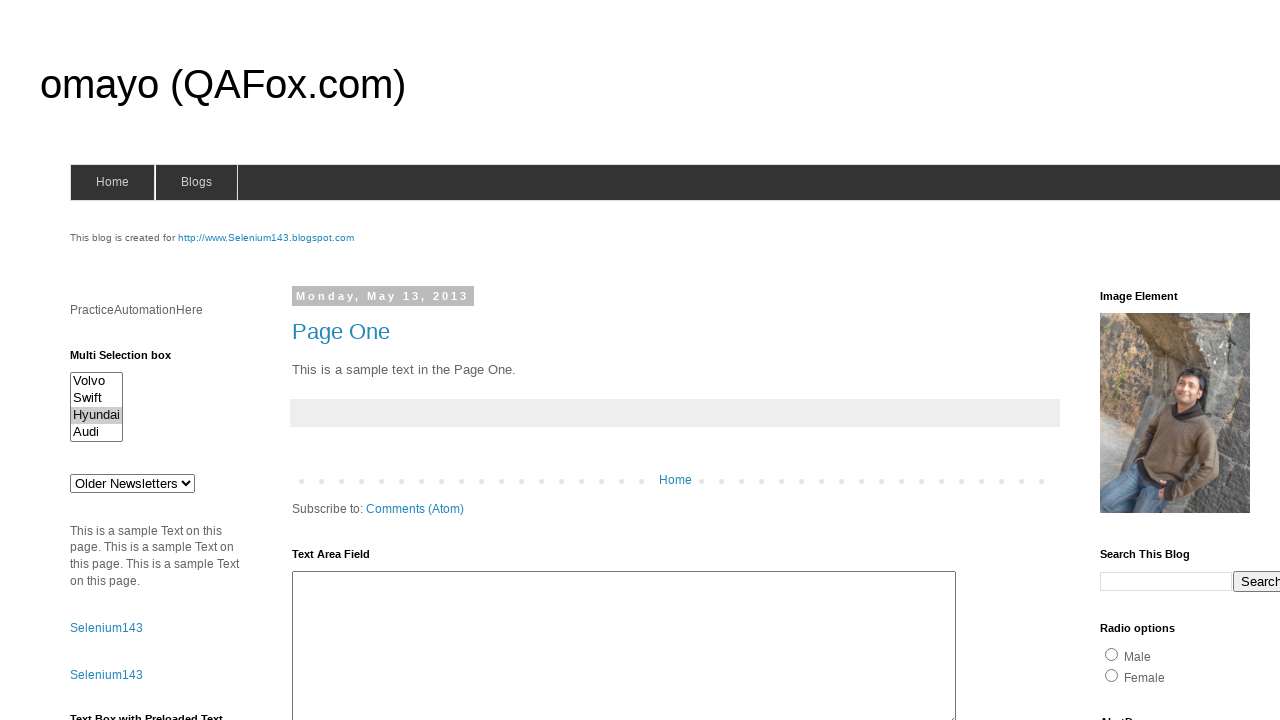

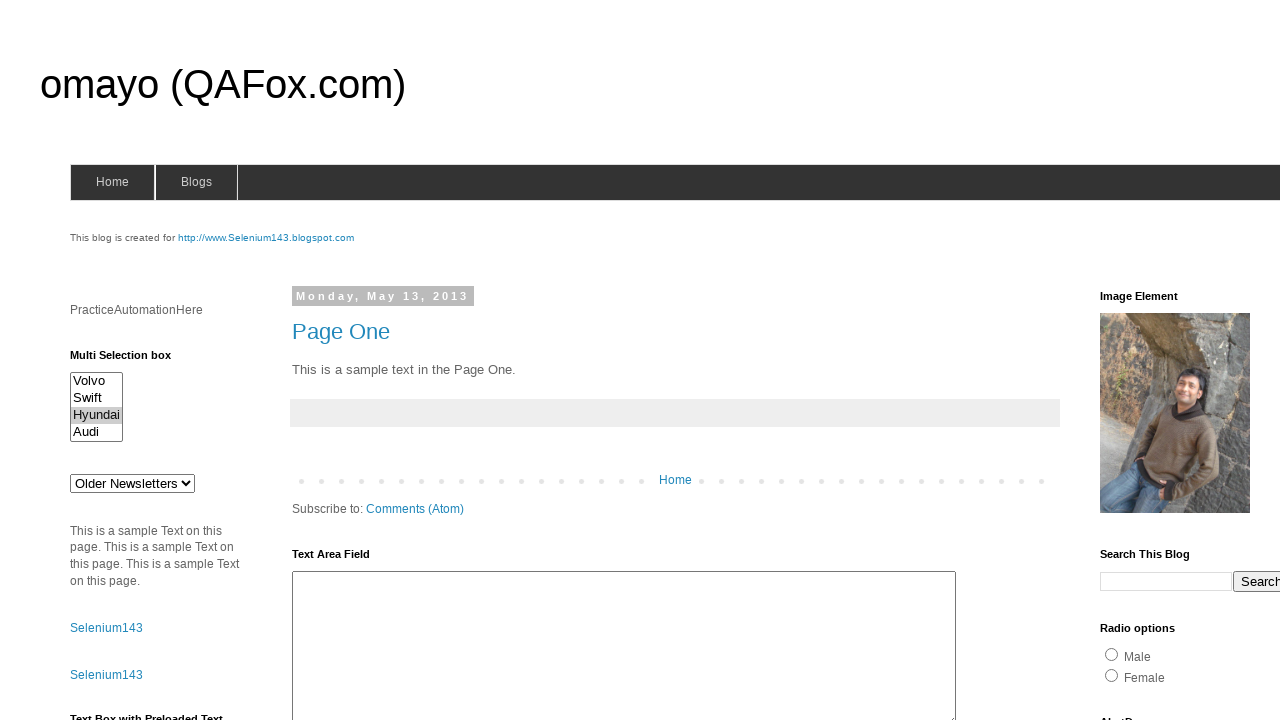